Navigates to the Sortable Data Tables page and interacts with table elements by reading header and row data from a sortable table

Starting URL: http://the-internet.herokuapp.com

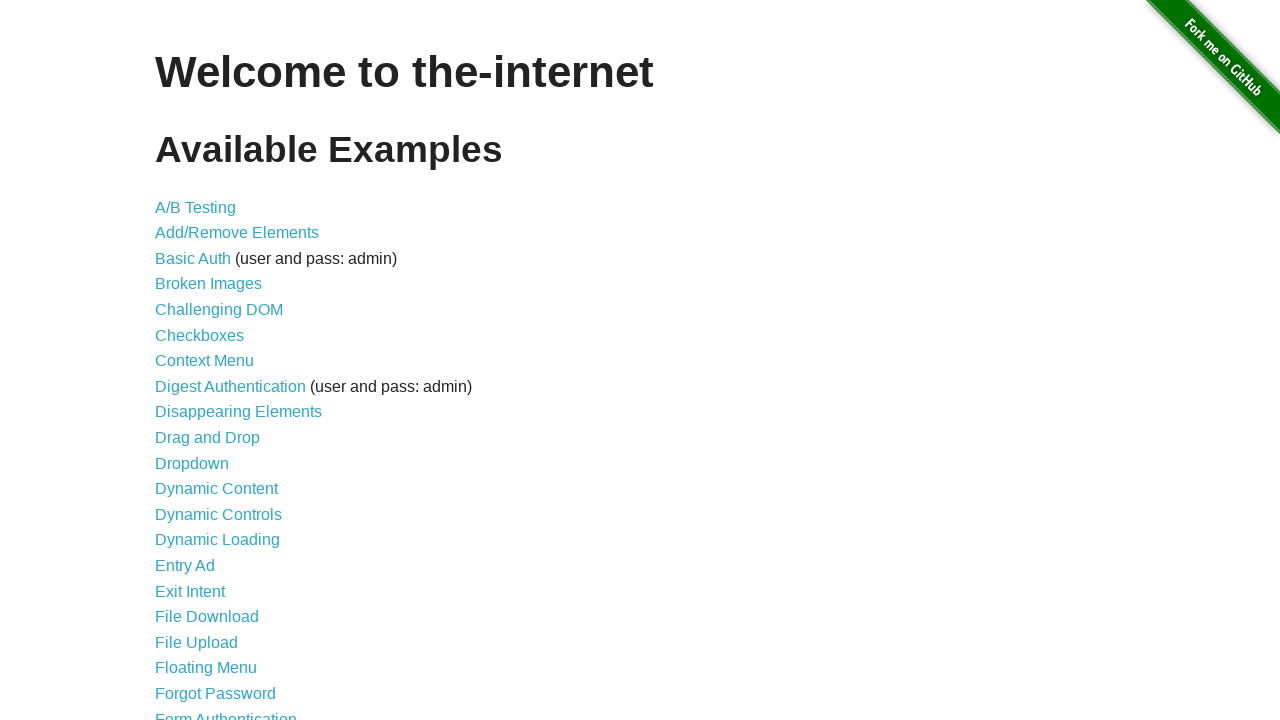

Clicked on the Sortable Data Tables link at (230, 574) on text=Sortable Data Tables
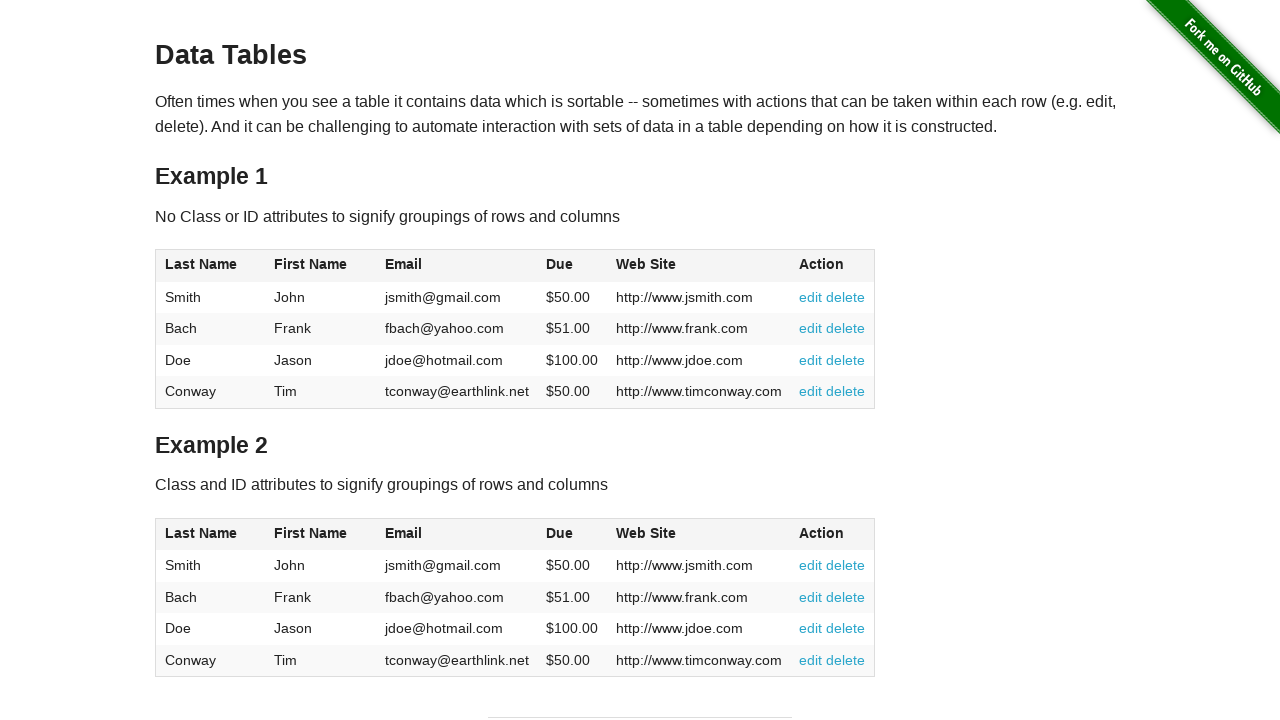

Table #table1 became visible
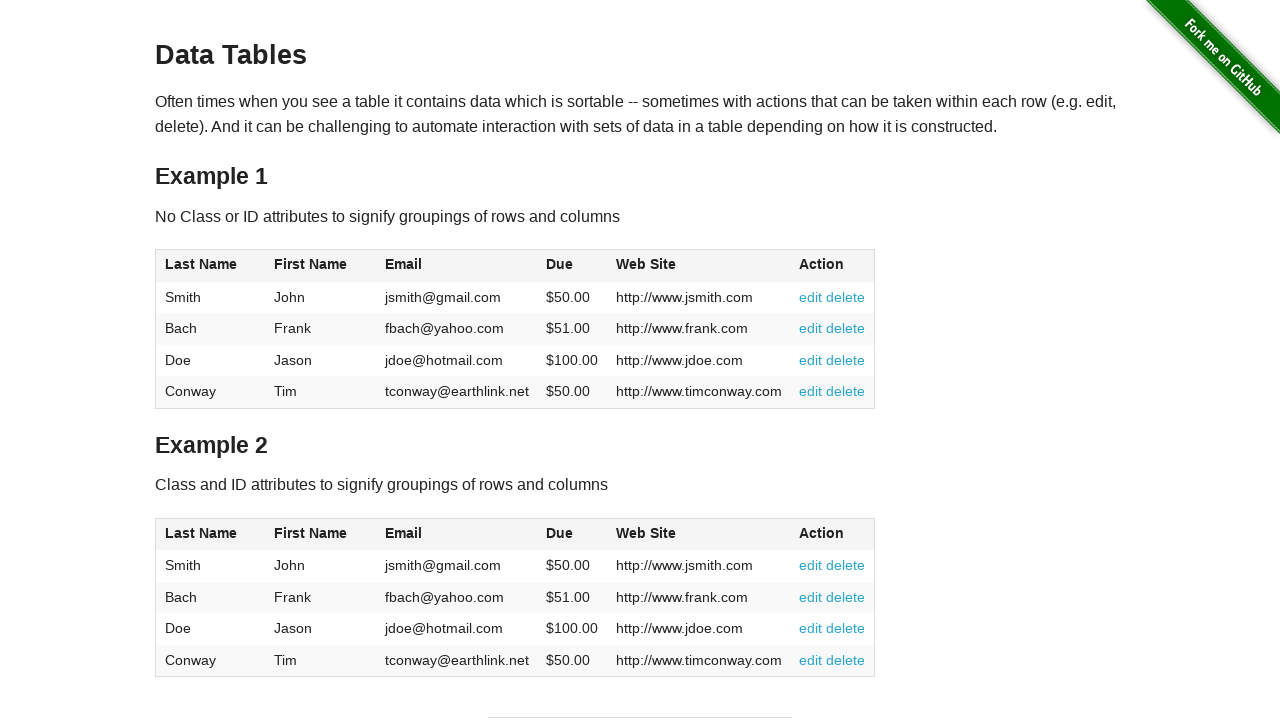

Verified first table header is present
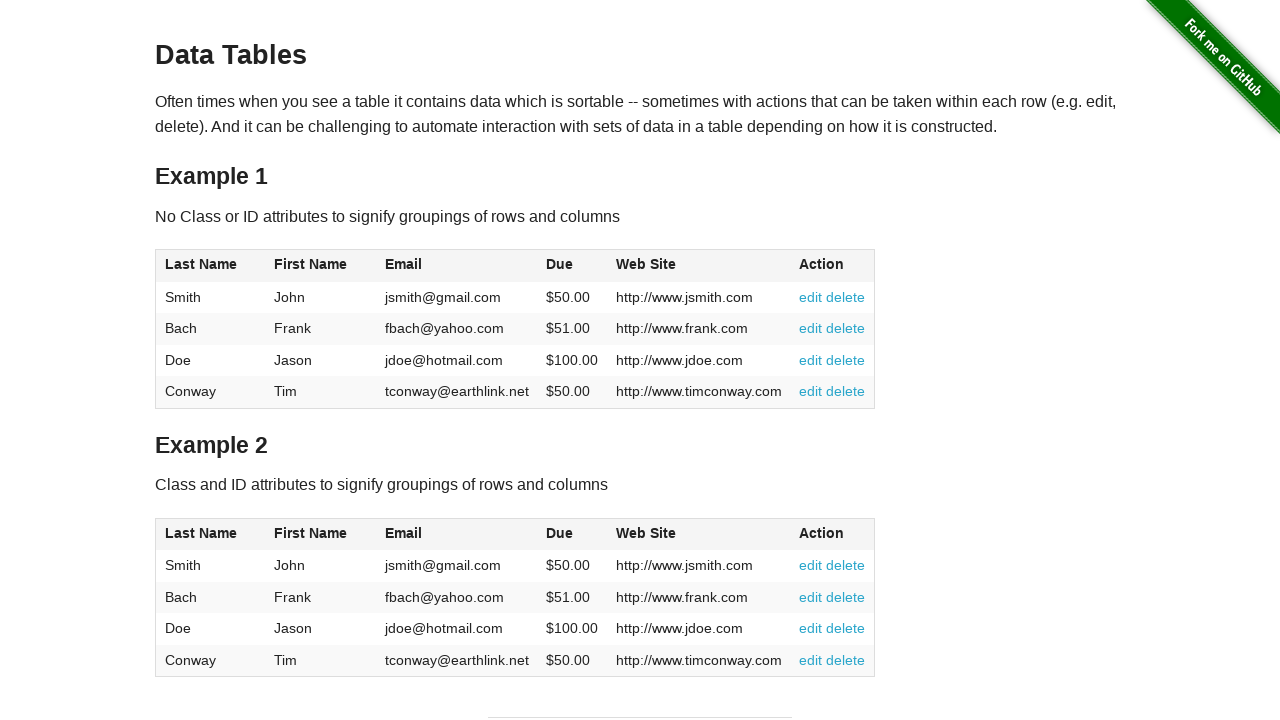

Verified first table body row is present
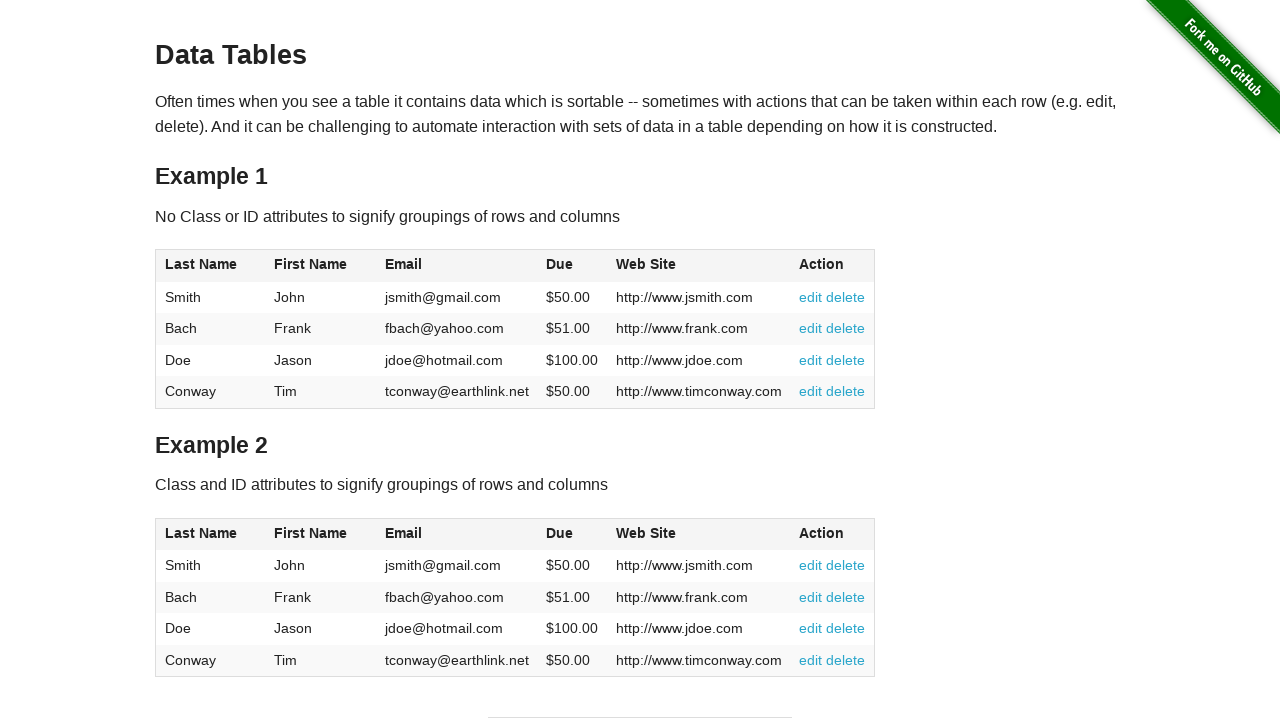

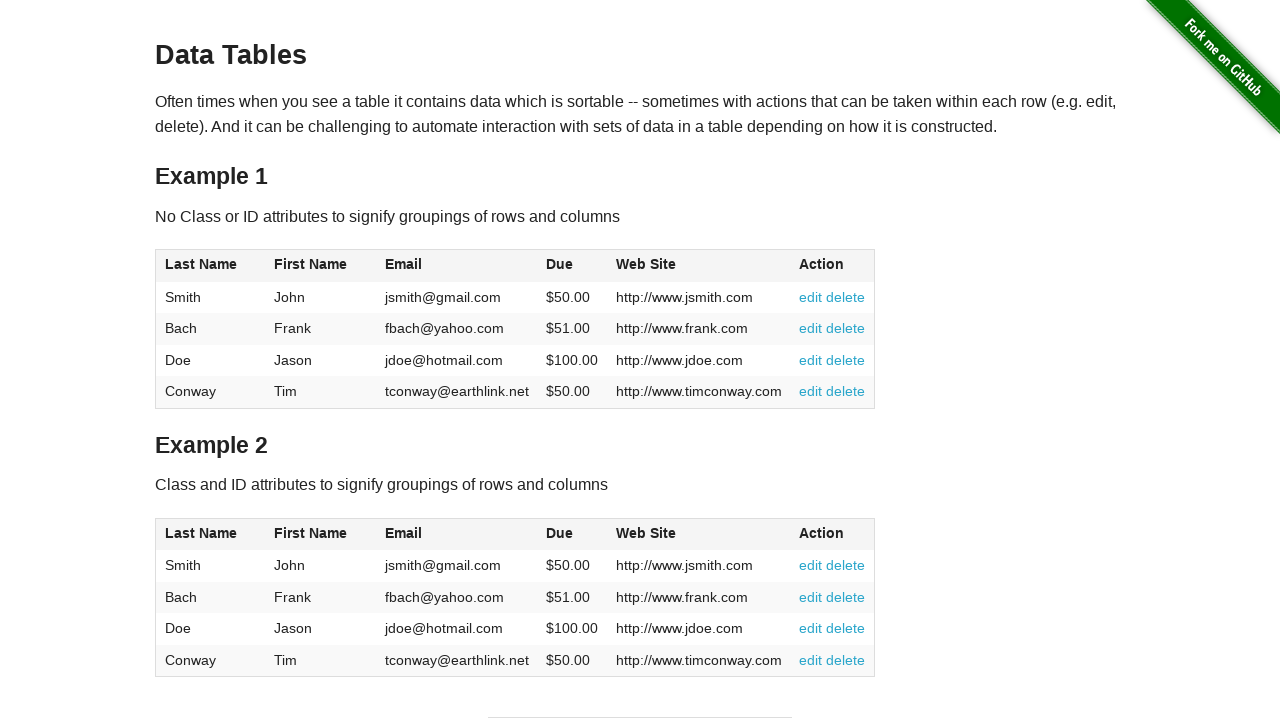